Tests checkbox selection and autosuggest dropdown functionality by selecting a senior citizen checkbox and choosing a country from an autosuggest dropdown

Starting URL: https://rahulshettyacademy.com/dropdownsPractise/

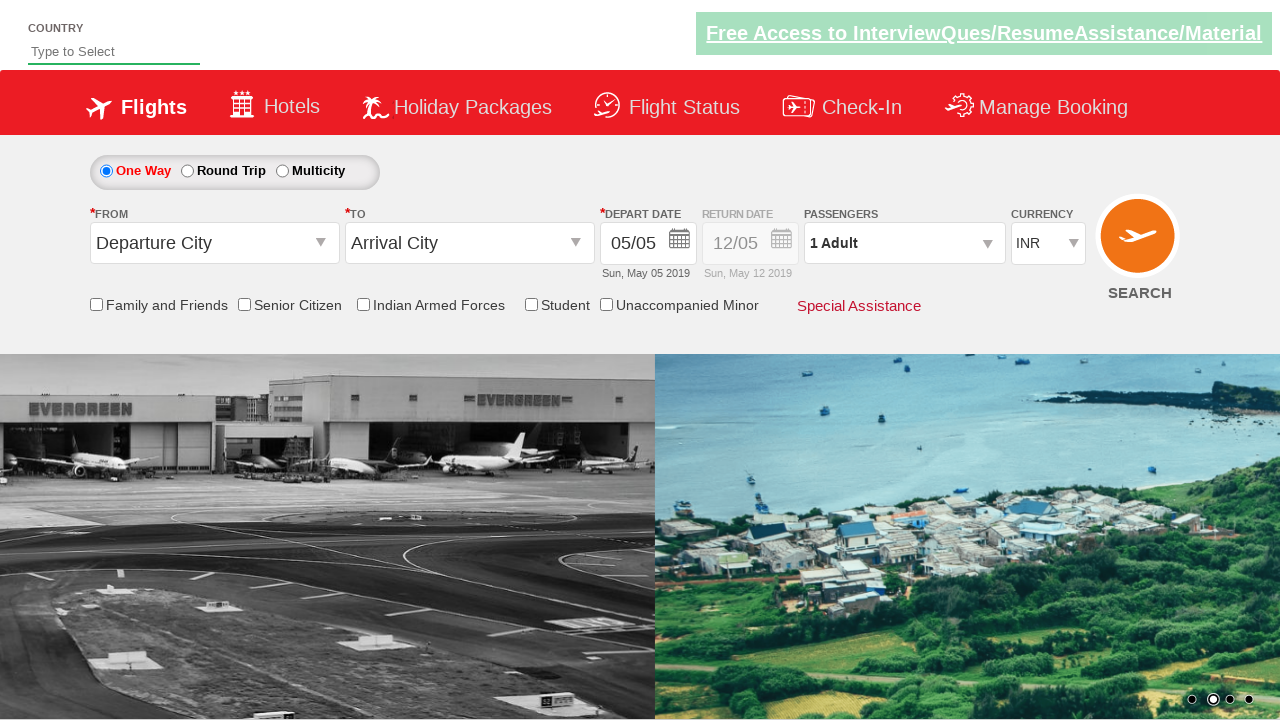

Clicked on Senior Citizen Discount checkbox at (244, 304) on input[id*='SeniorCitizenDiscount']
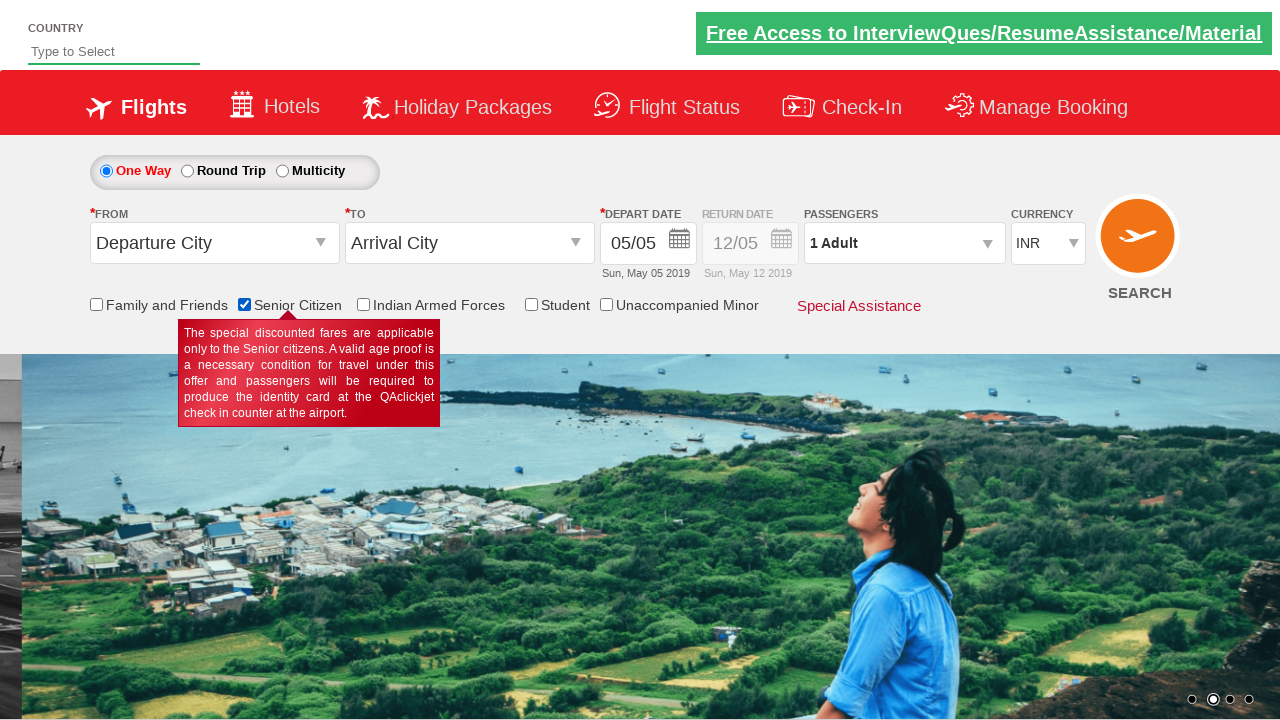

Verified Senior Citizen checkbox is selected: True
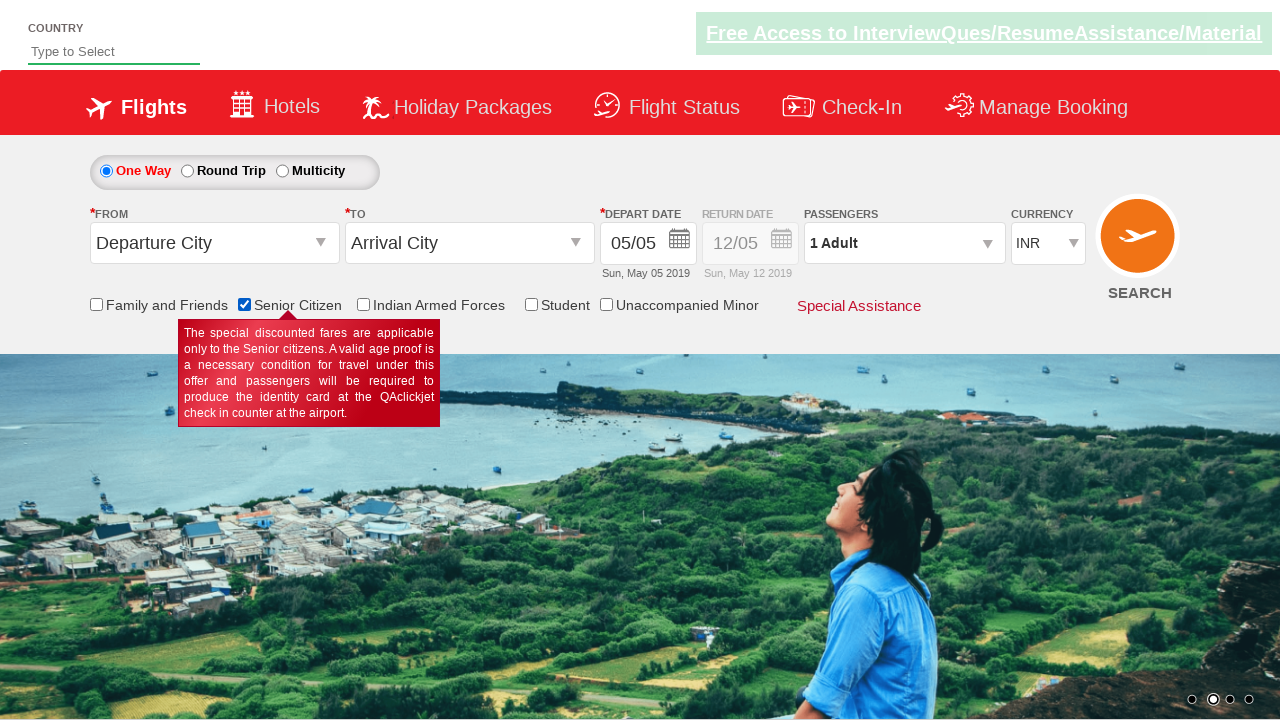

Counted total checkboxes on page: 6
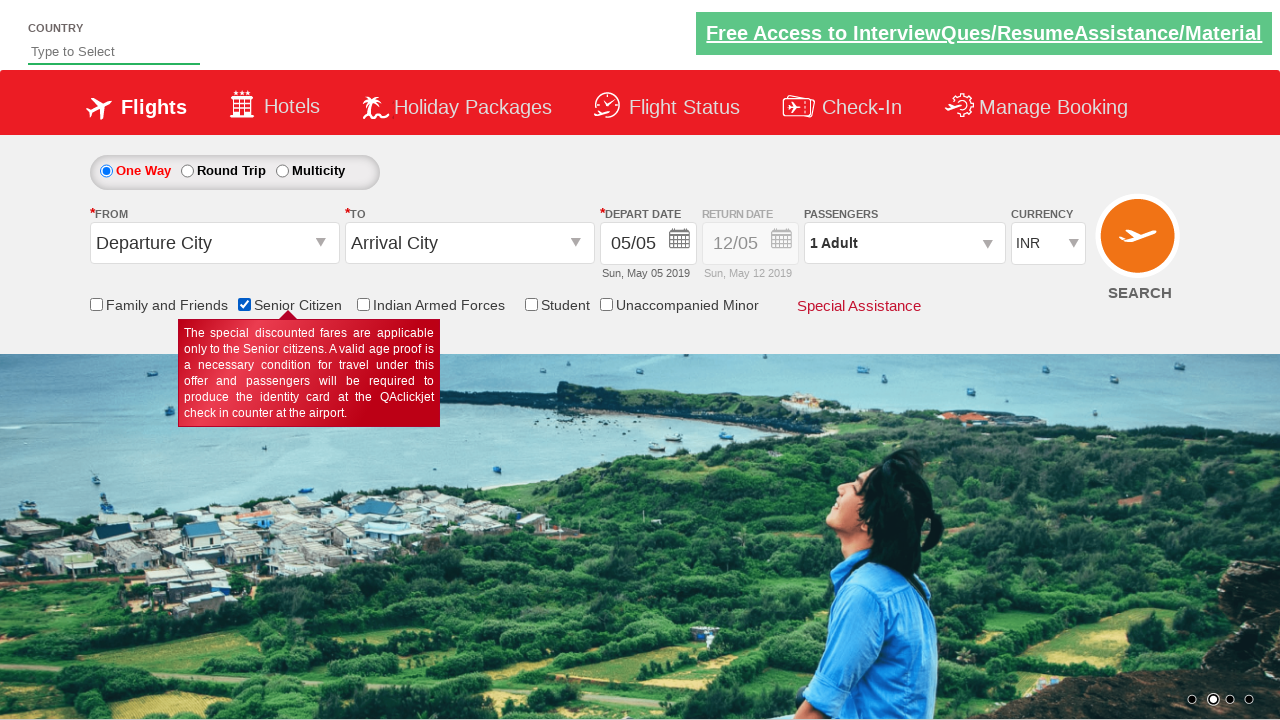

Typed 'Ind' in autosuggest field on #autosuggest
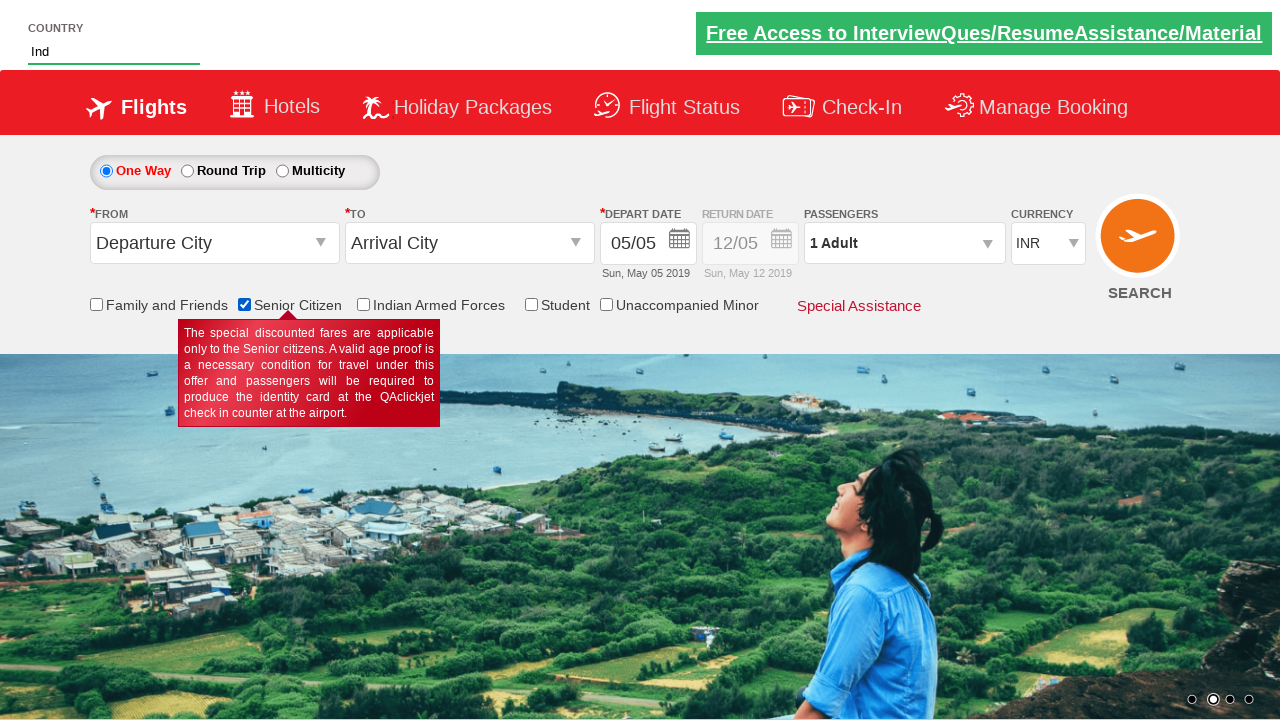

Autosuggest dropdown options appeared
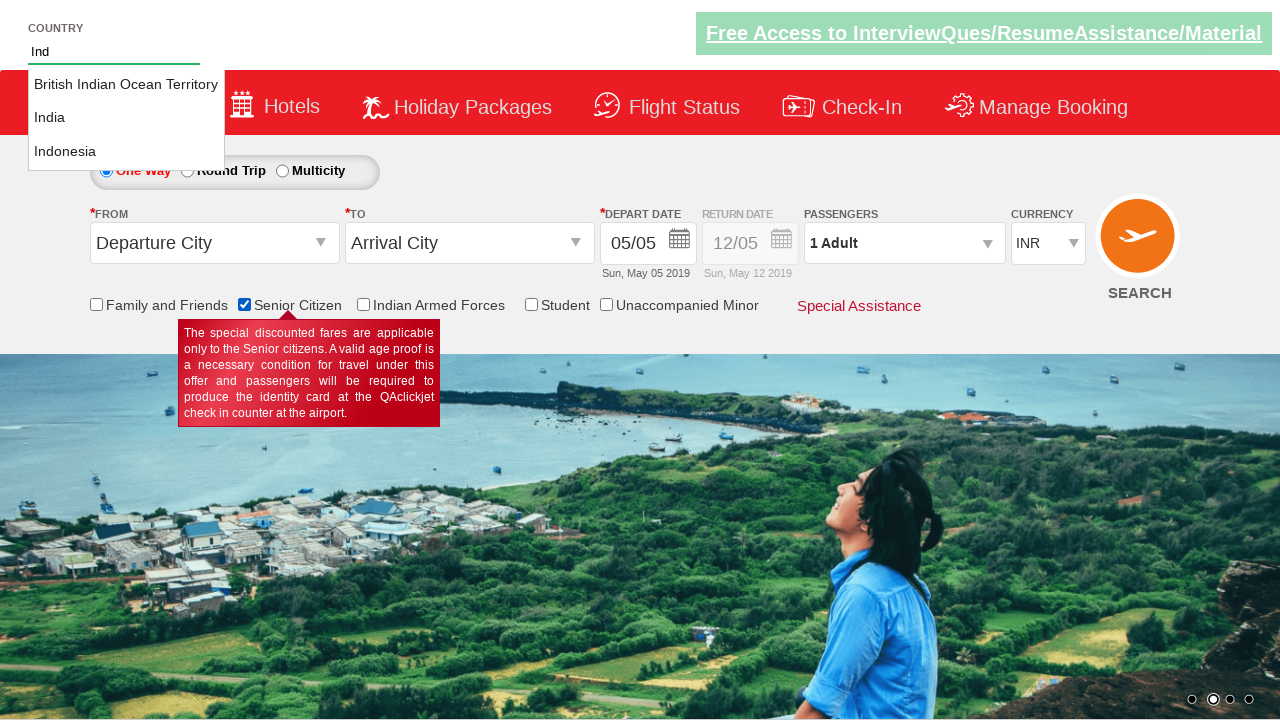

Selected 'Indonesia' from autosuggest dropdown at (126, 152) on li[class='ui-menu-item'] a >> nth=2
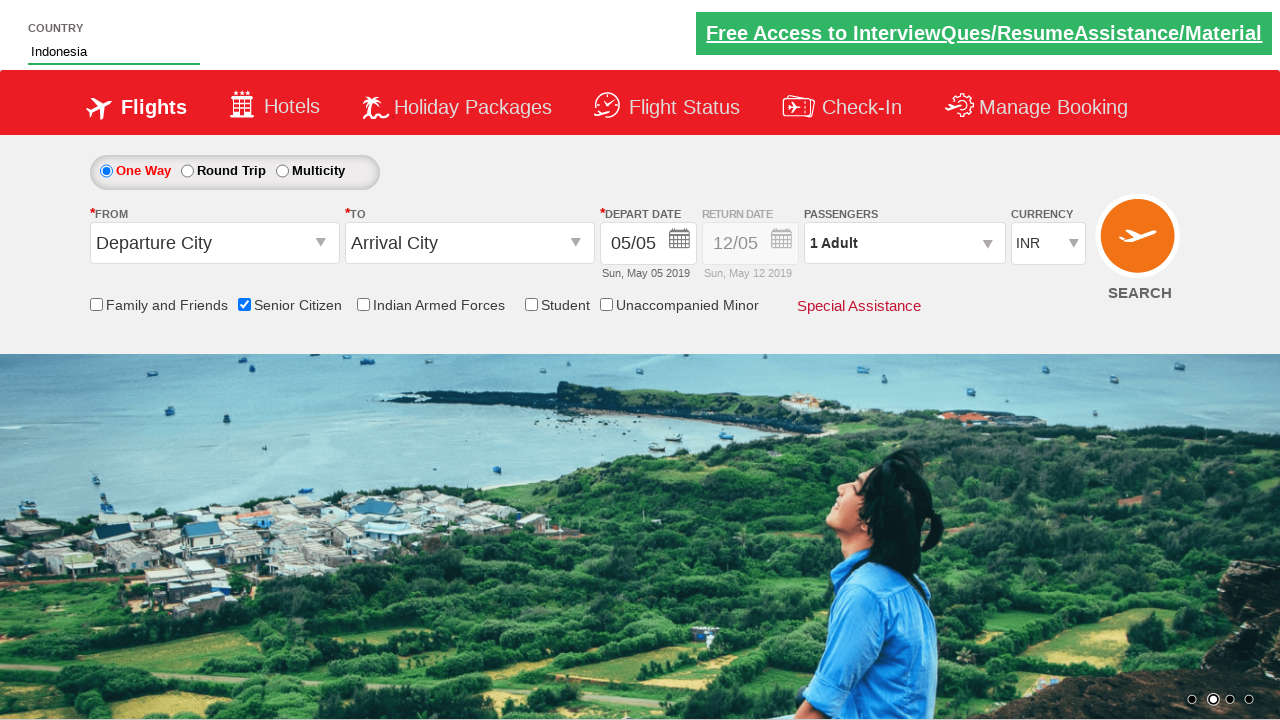

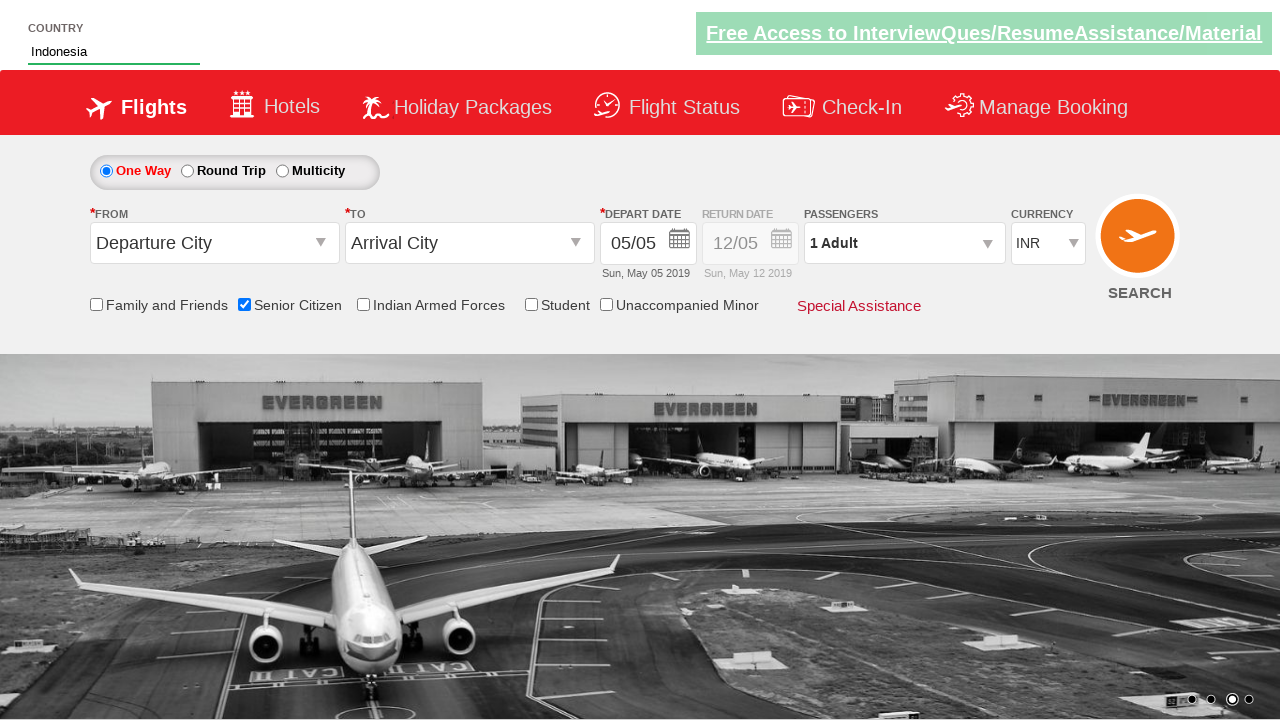